Tests the jQuery UI resizable widget by switching to the iframe and dragging the resize handle to change the element's dimensions

Starting URL: https://jqueryui.com/resizable/

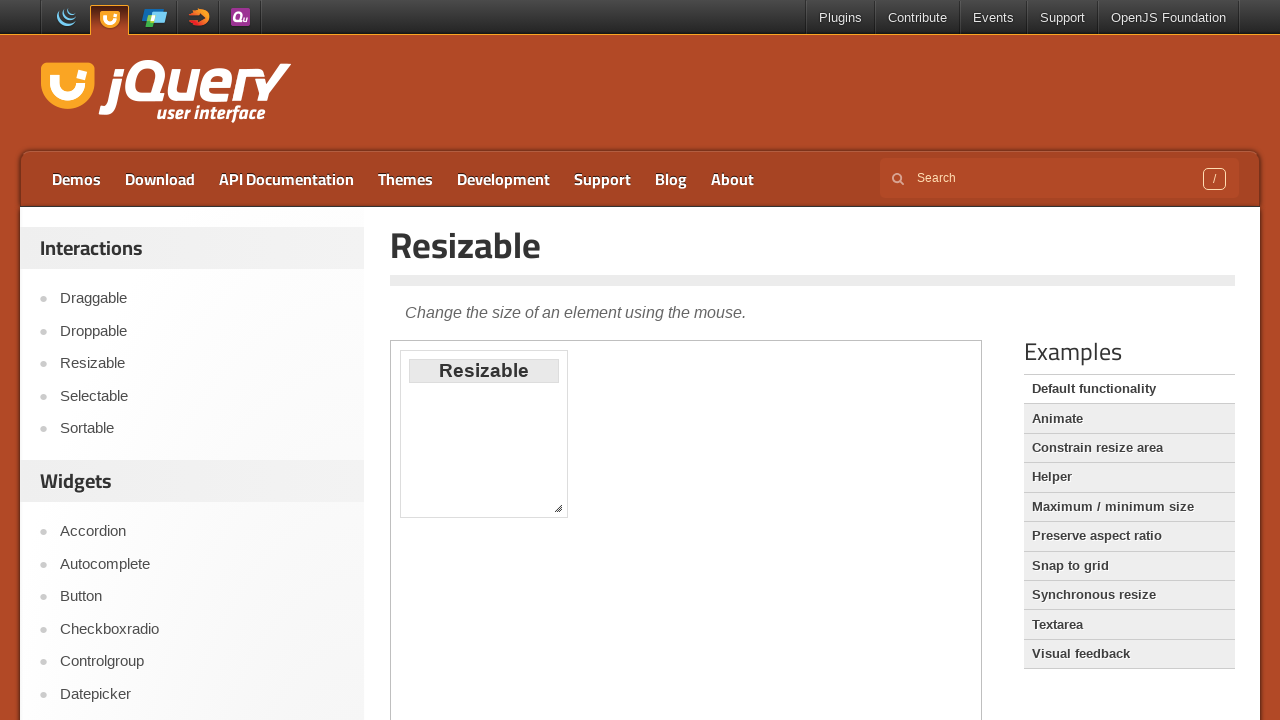

Located iframe with class 'demo-frame' containing resizable element
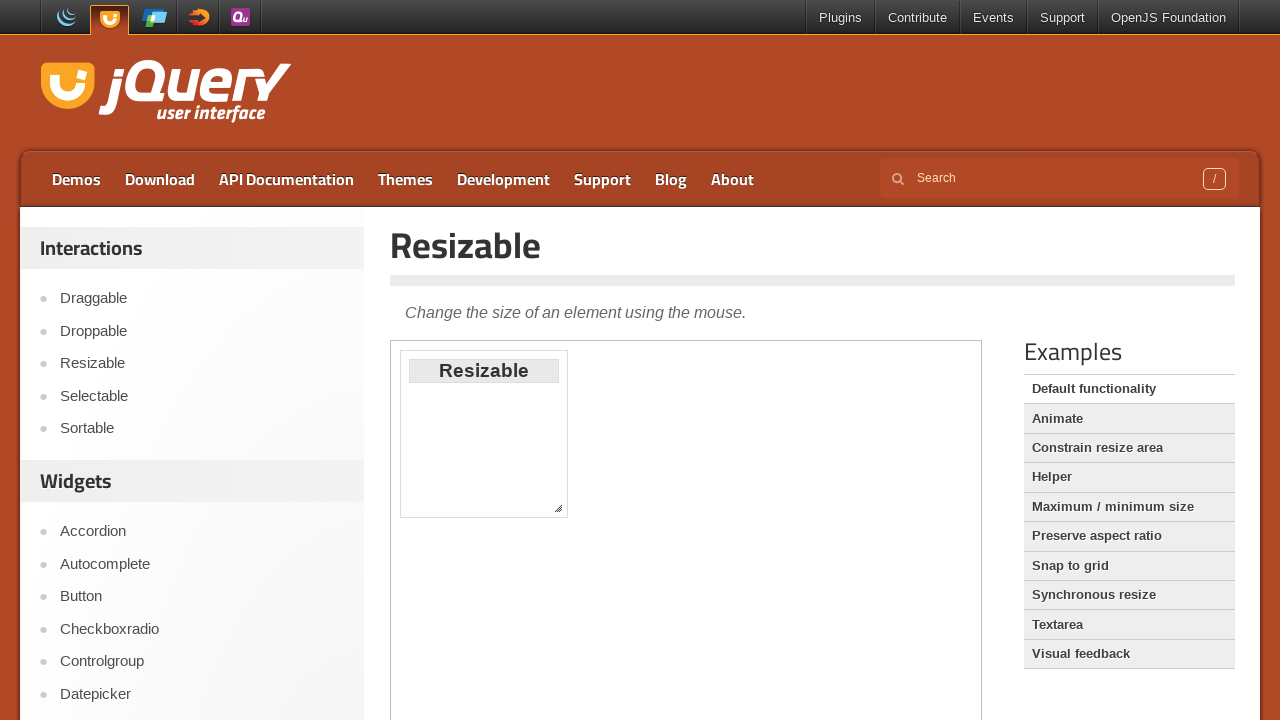

Located southeast resize handle of resizable element
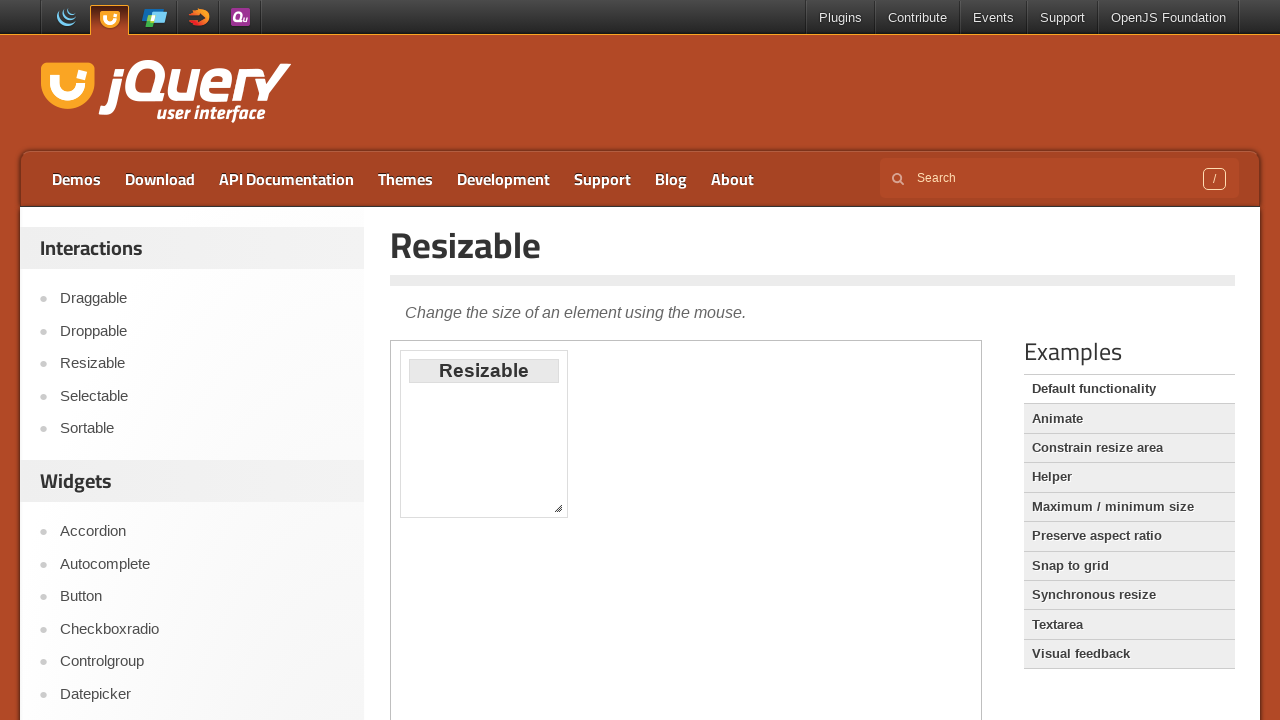

Retrieved bounding box of resize handle
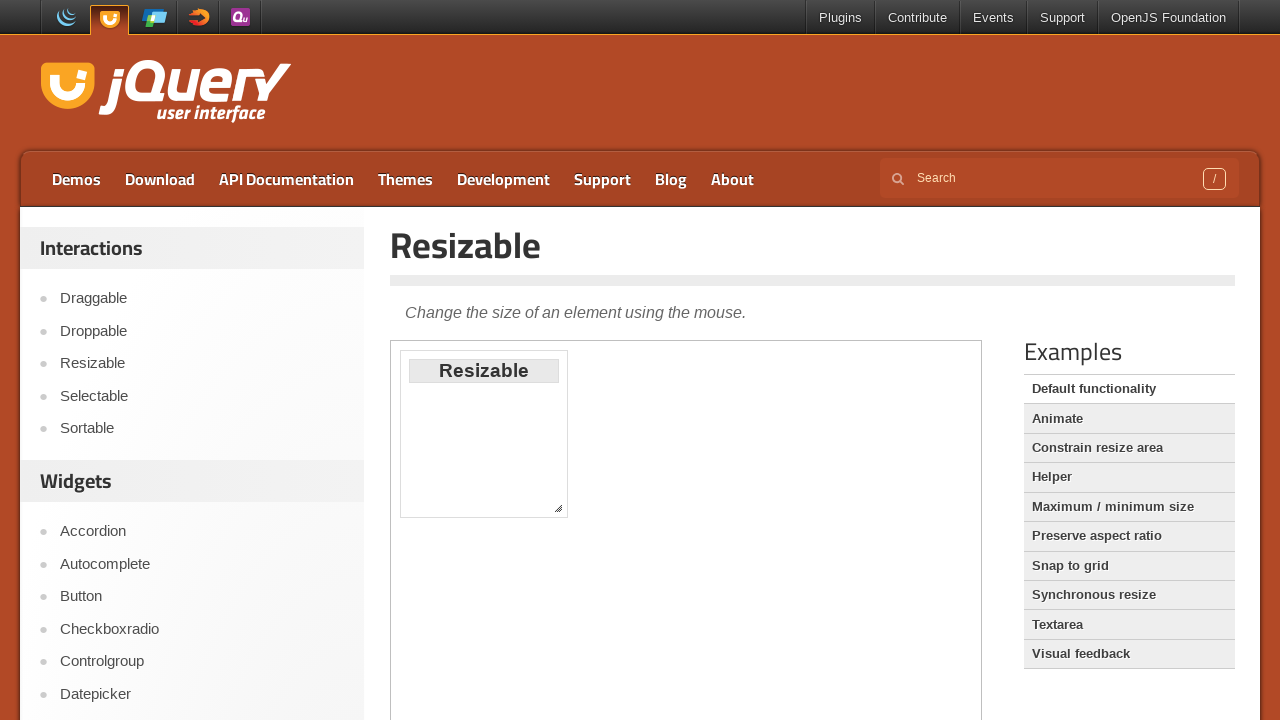

Moved mouse to center of resize handle at (558, 508)
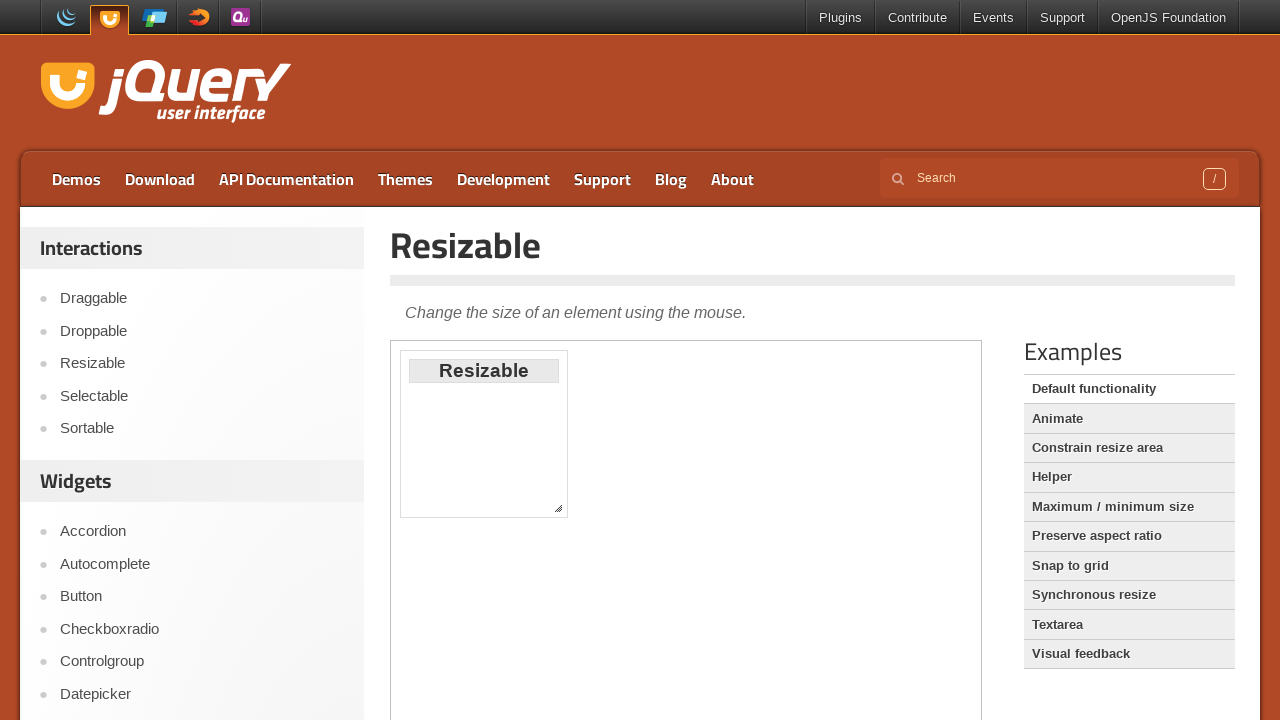

Pressed mouse button down on resize handle at (558, 508)
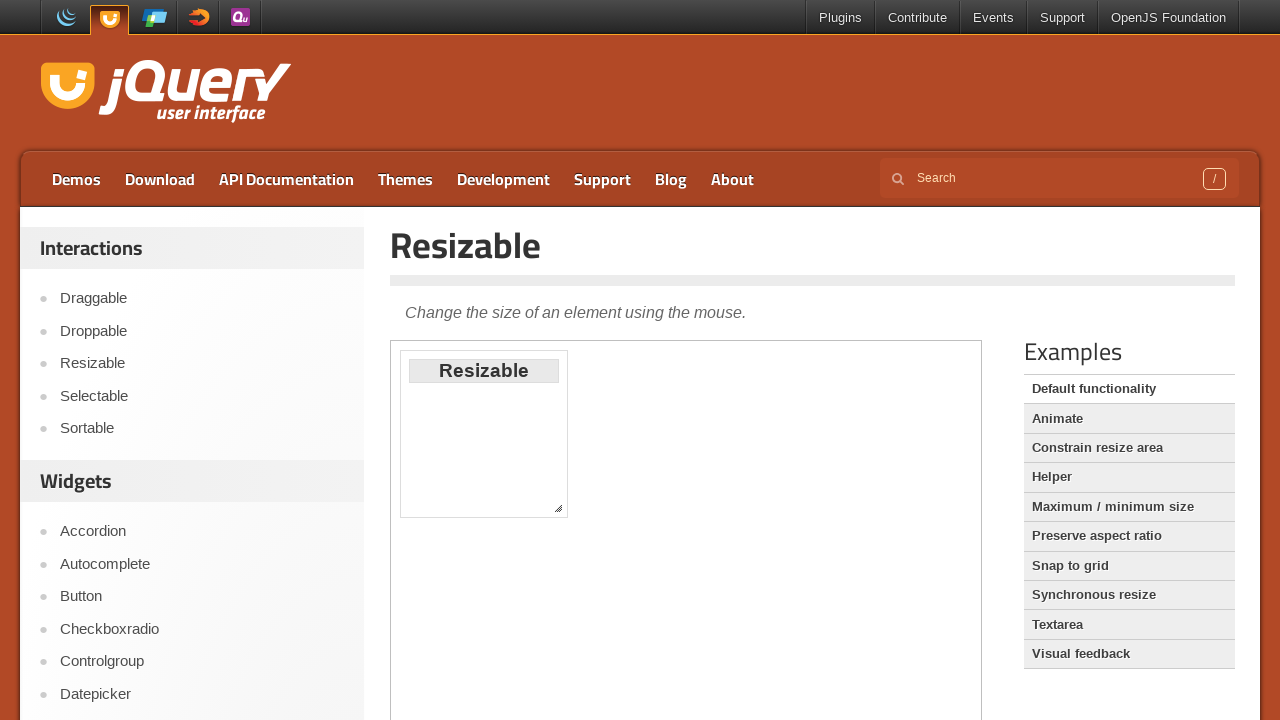

Dragged resize handle 50px right and 40px down to resize element at (608, 548)
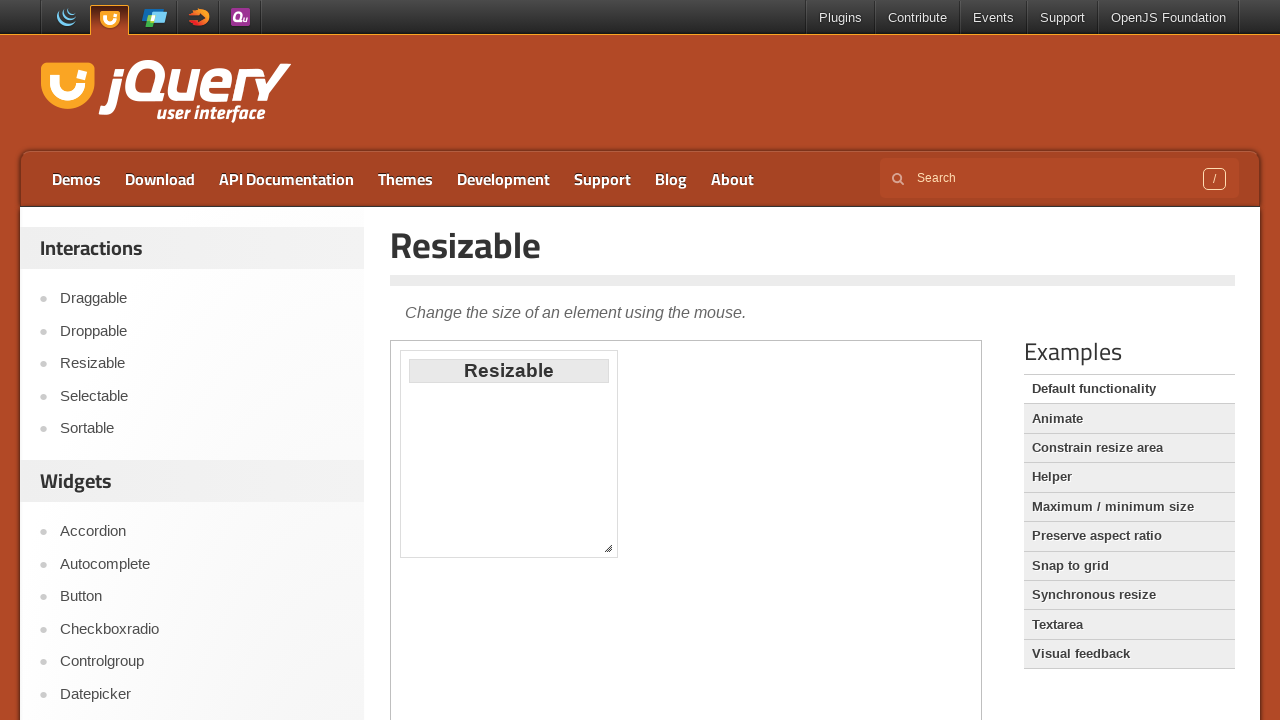

Released mouse button to complete resize operation at (608, 548)
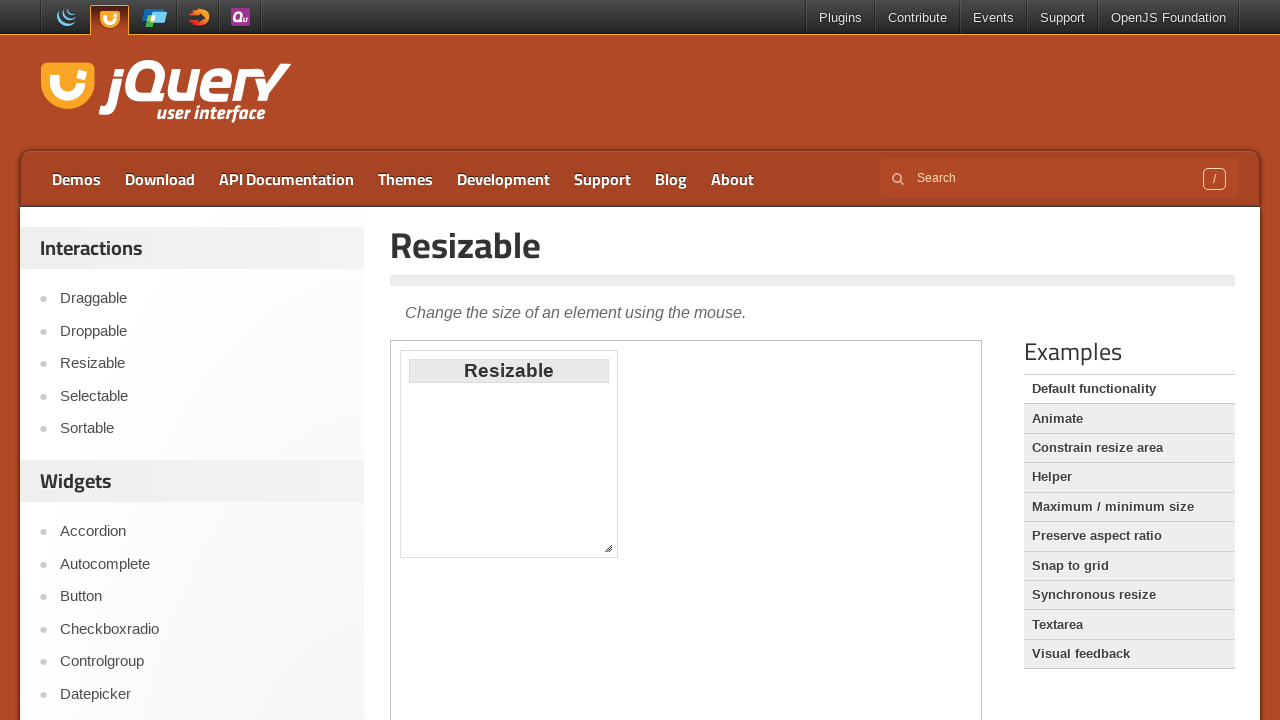

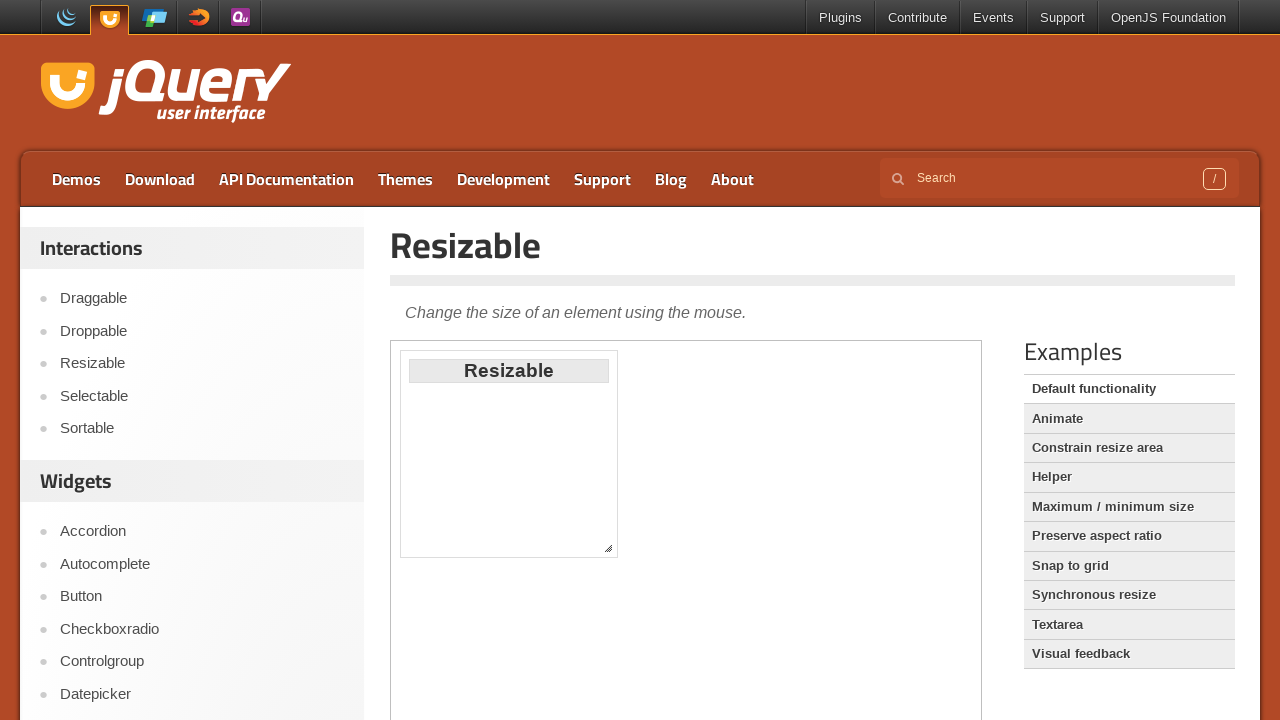